Tests multiple window handling by clicking on the "Open Separate Multiple Windows" tab and then clicking the button to open multiple windows, demonstrating window handle management.

Starting URL: https://demo.automationtesting.in/Windows.html

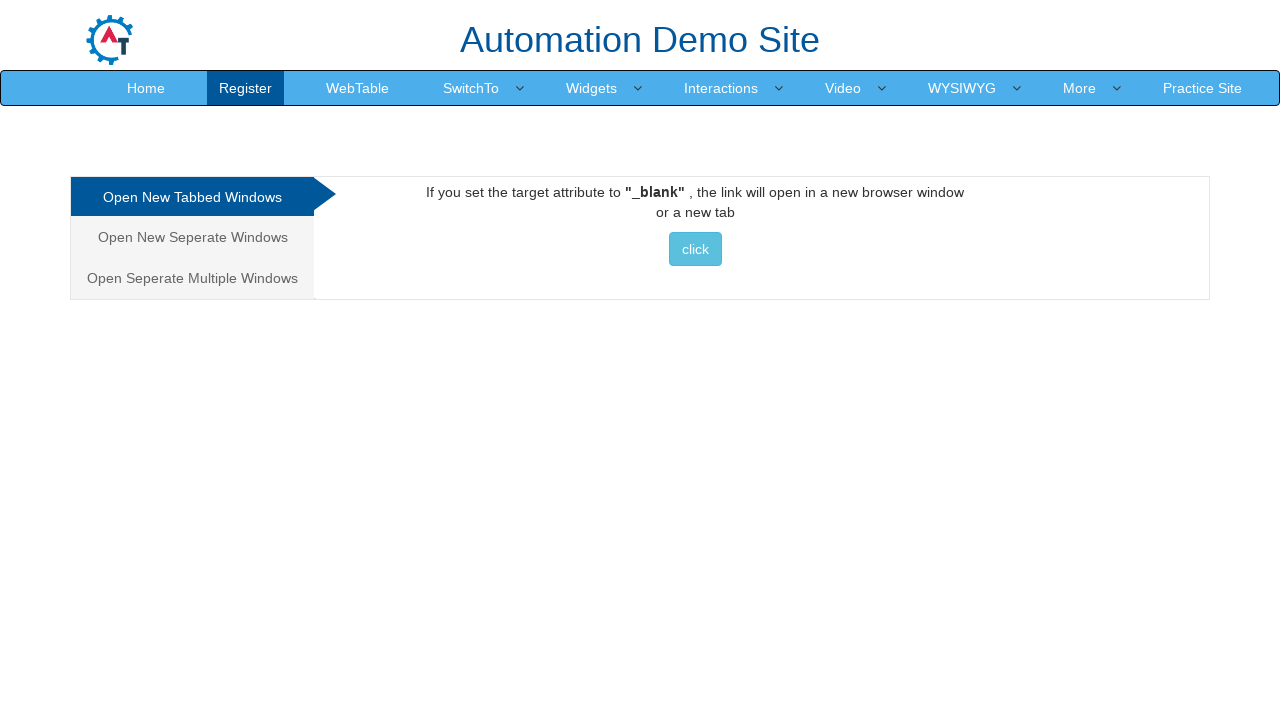

Clicked on 'Open Seperate Multiple Windows' tab at (192, 278) on xpath=//a[text()='Open Seperate Multiple Windows']
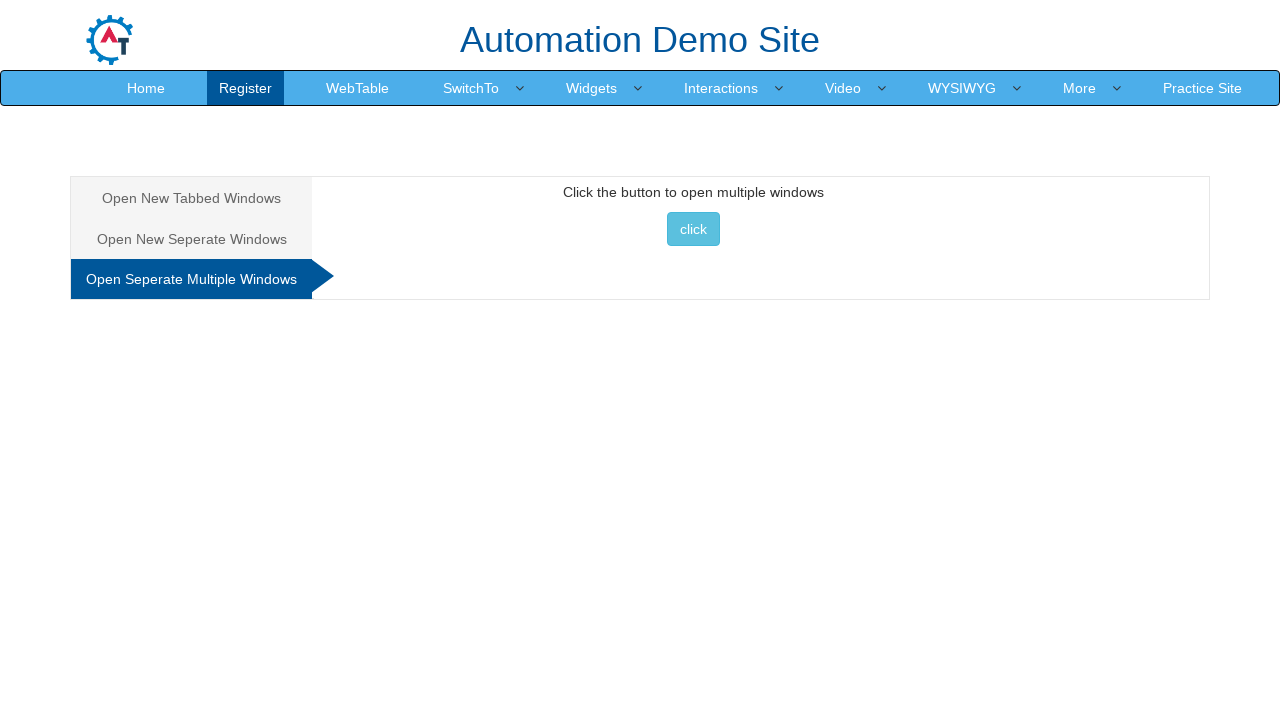

Waited for tab content to be visible
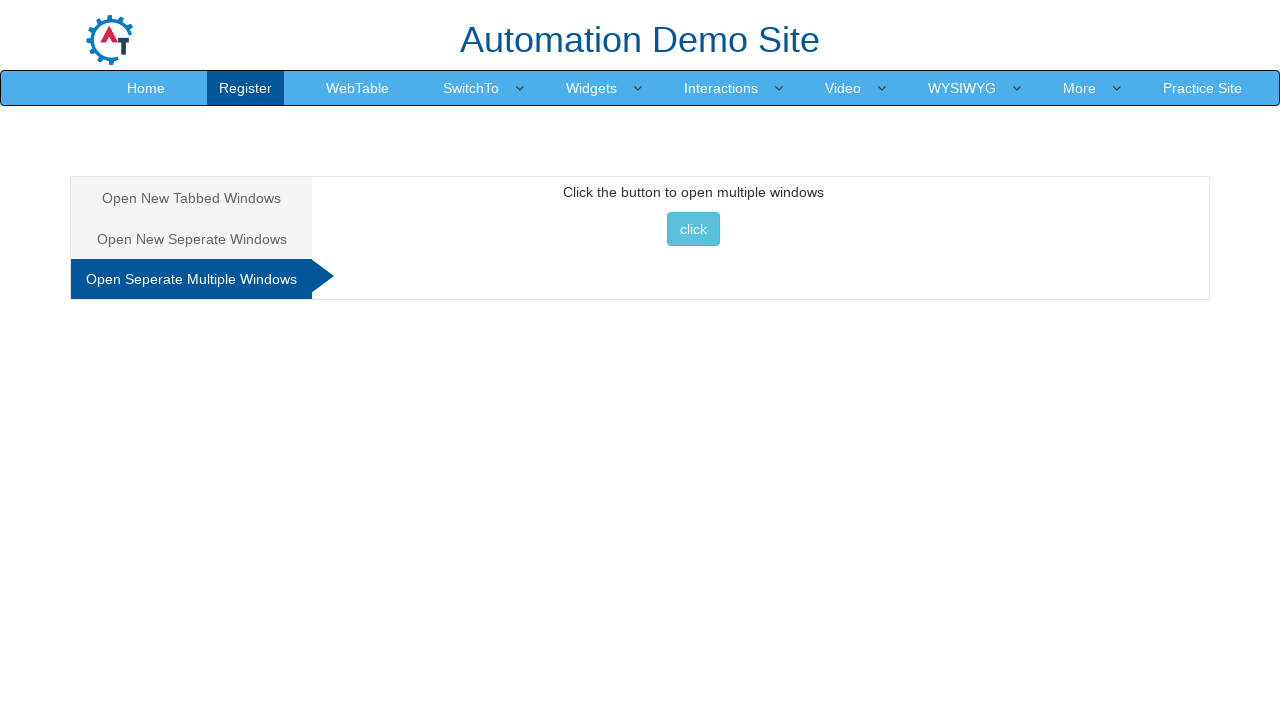

Clicked button to open multiple windows at (693, 229) on xpath=//button[@onclick='multiwindow()']
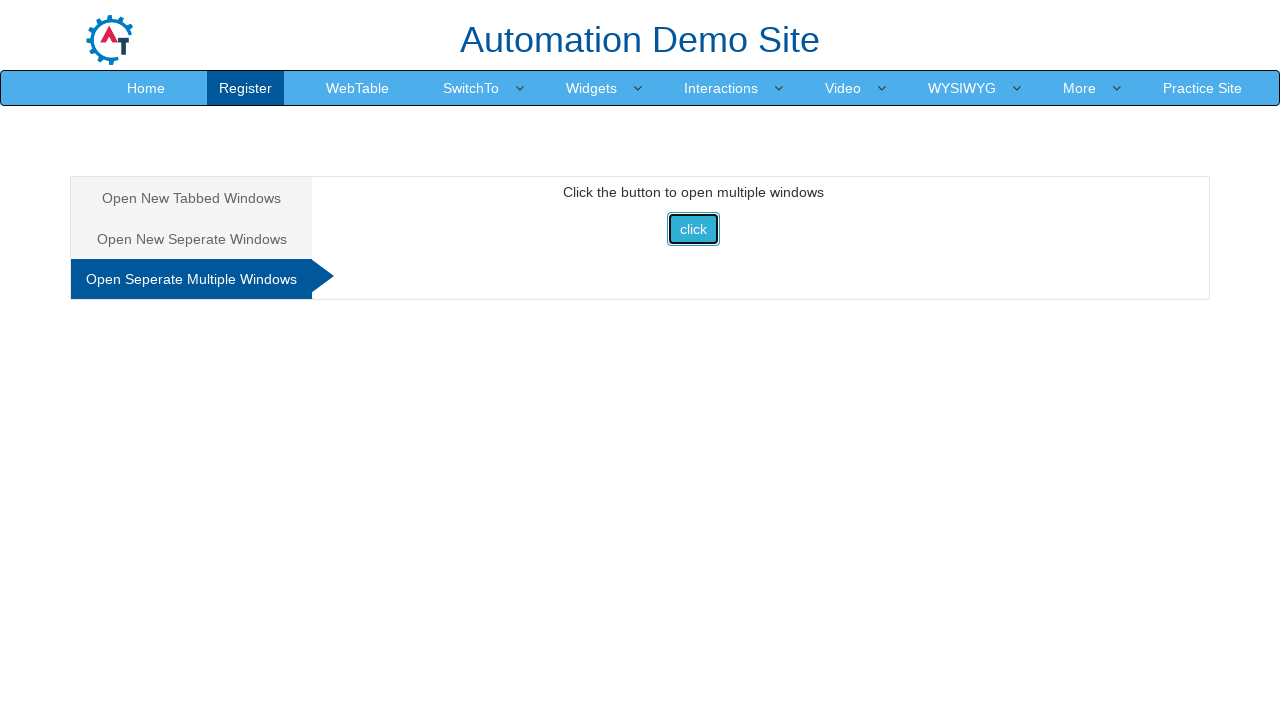

Waited for new windows to open
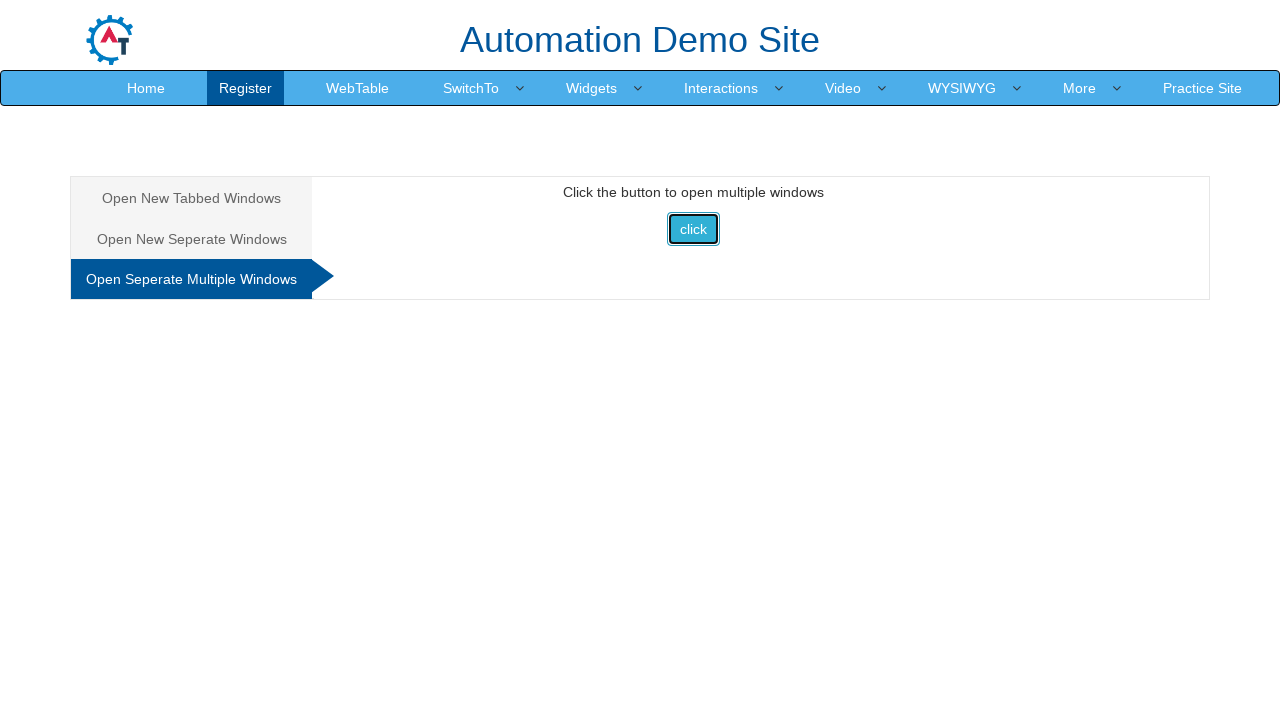

Retrieved all pages from context - total windows: 3
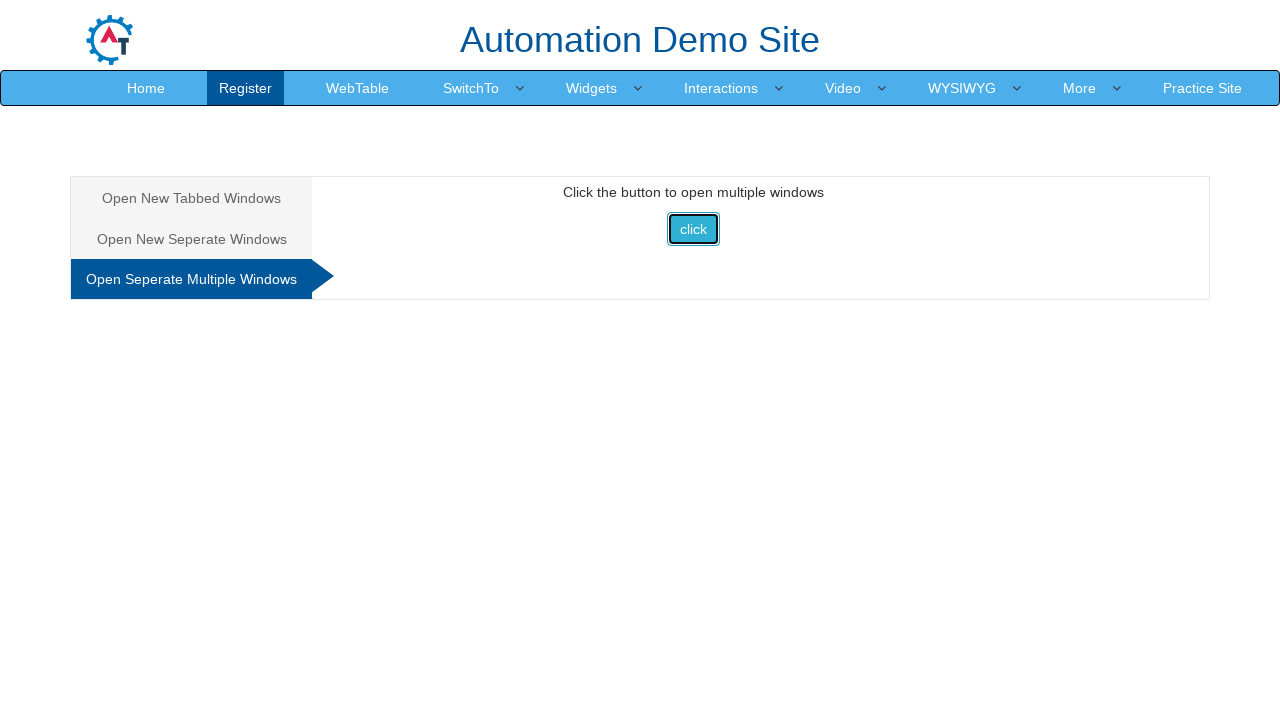

Switched to first window/page
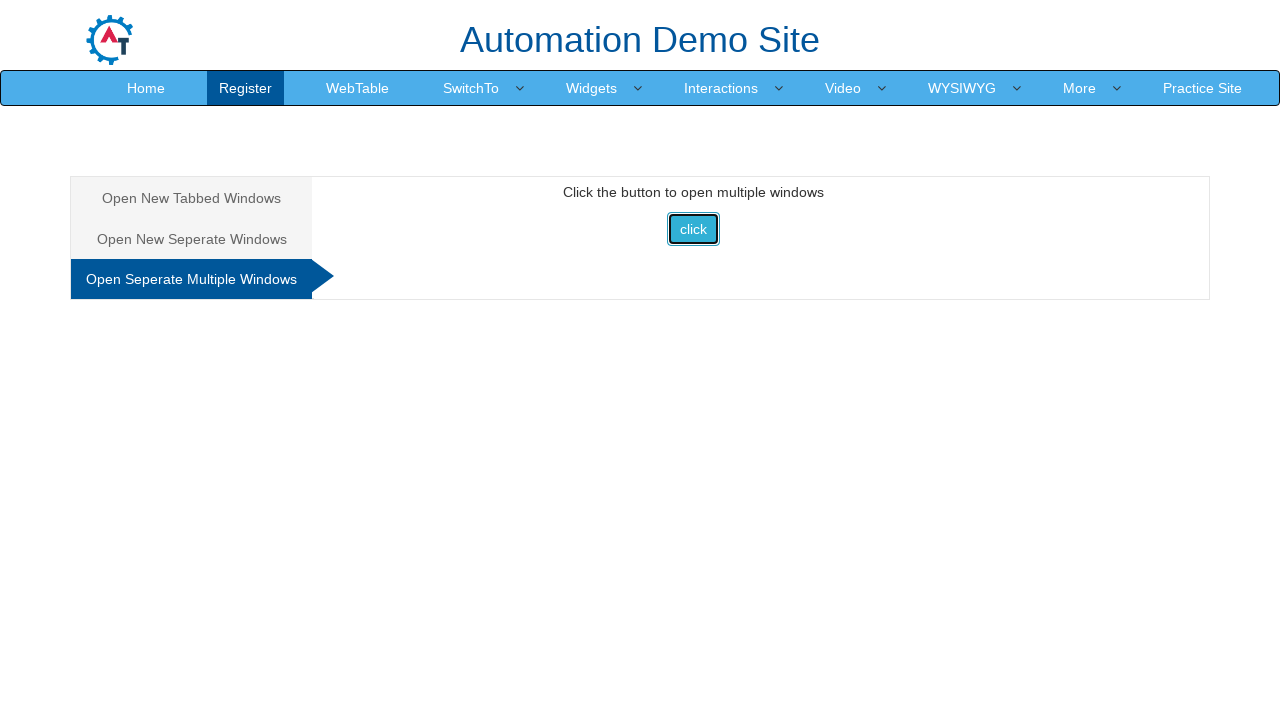

Verified 'Open New Seperate Windows' element exists on first page
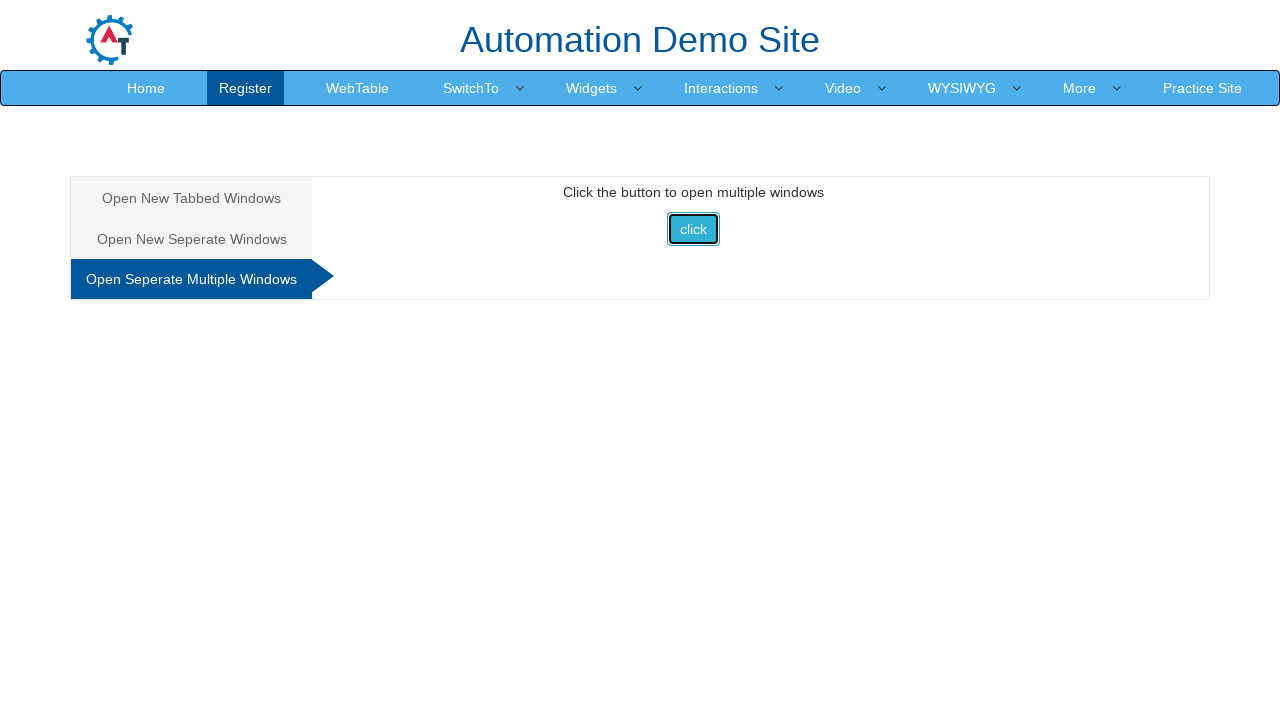

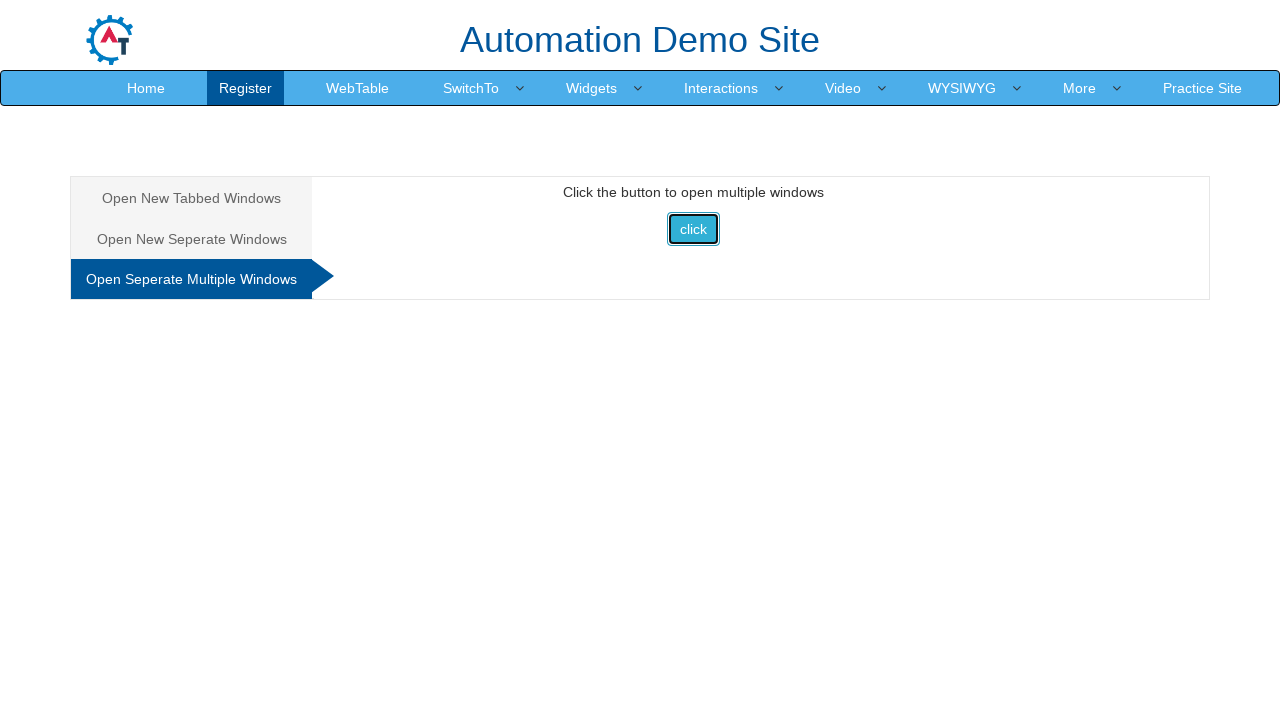